Right-clicks on an image to open a context menu, navigates through nested menu items by hovering, and clicks on the description option

Starting URL: https://deluxe-menu.com/popup-mode-sample.html

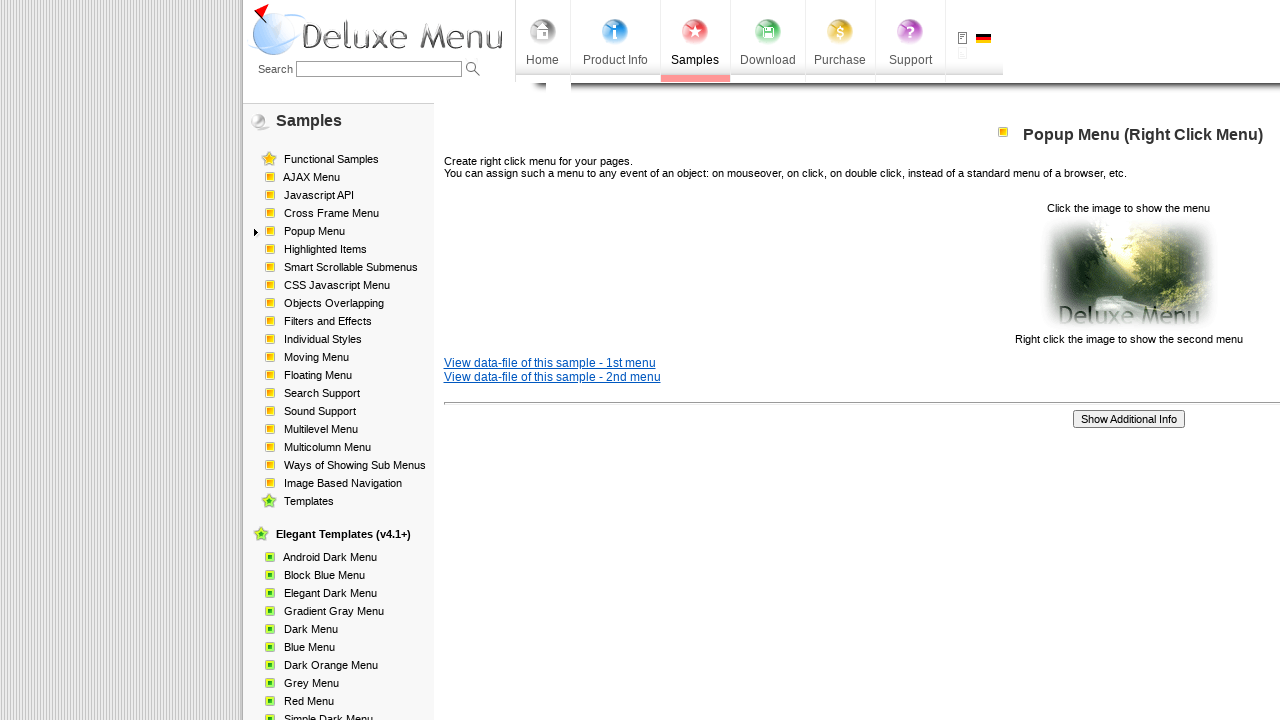

Right-clicked on popup image to open context menu at (1128, 274) on //img[@src='data-samples/images/popup_pic.gif']
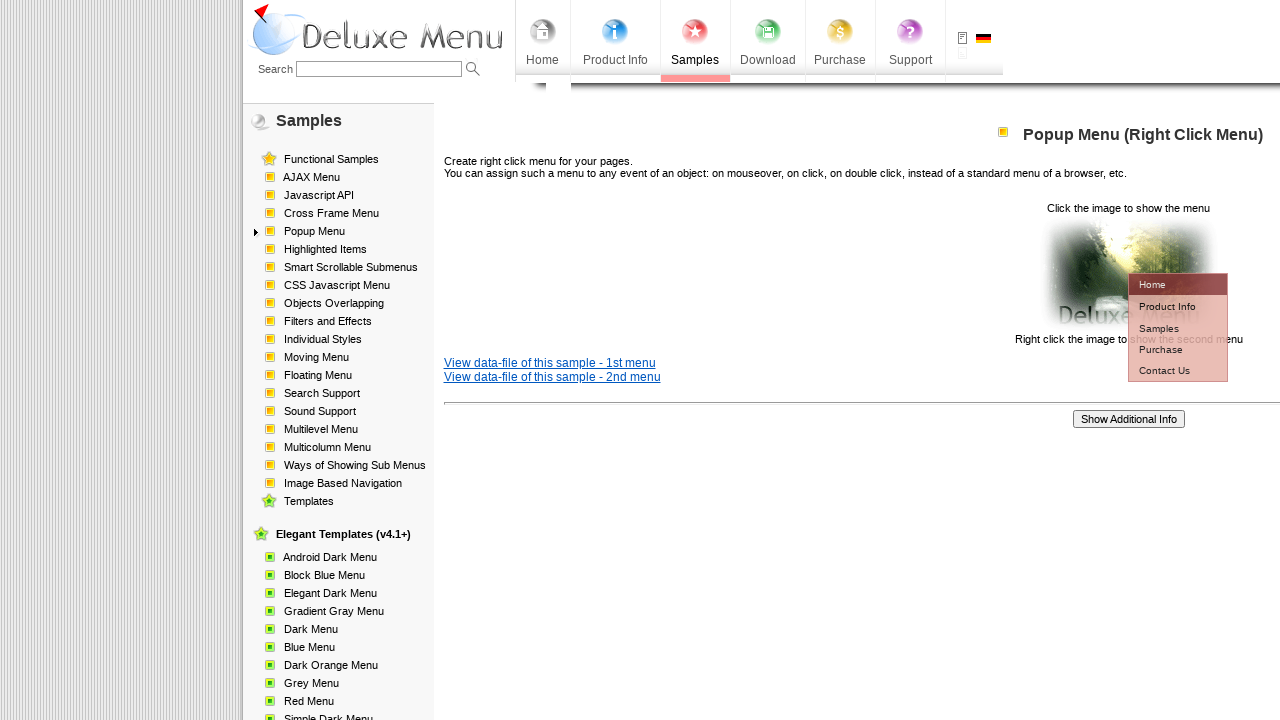

Hovered over 'Product Info' menu item at (1165, 306) on td #dm2m1i1tdT
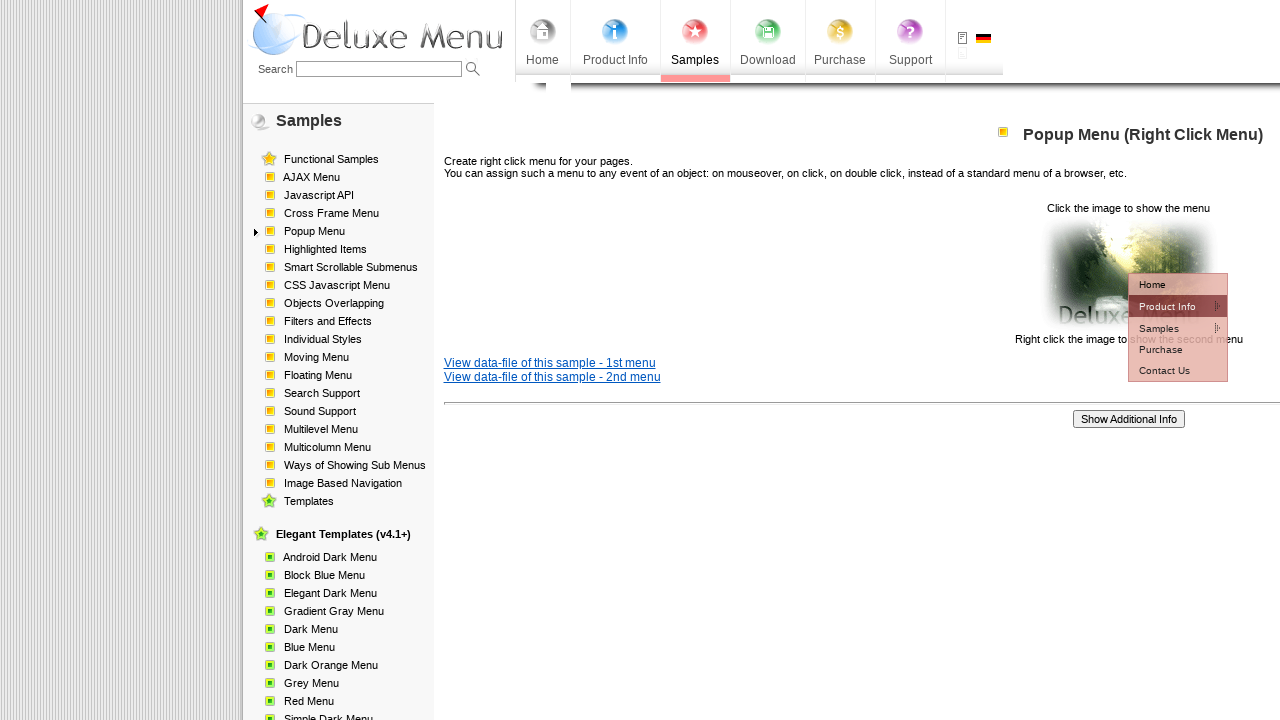

Hovered over 'Installation' submenu item at (1052, 327) on td #dm2m2i1tdT
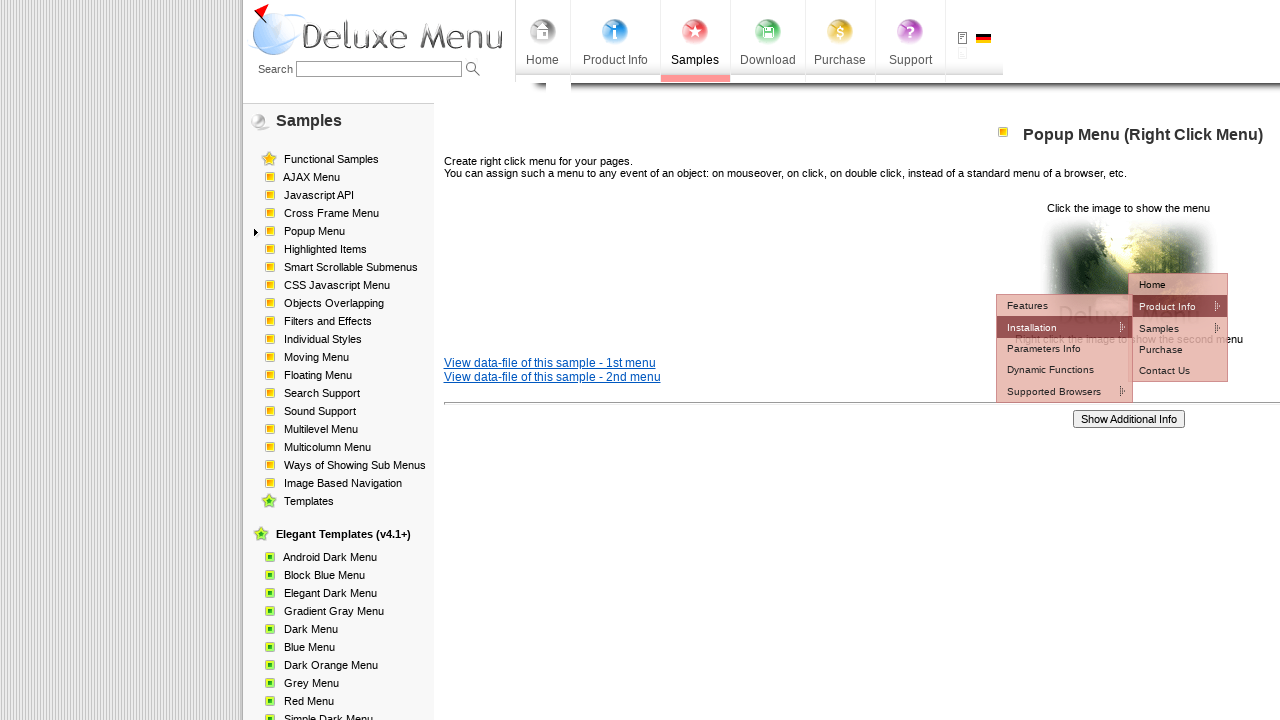

Hovered over 'Description' submenu item at (1178, 326) on td #dm2m3i0tdT
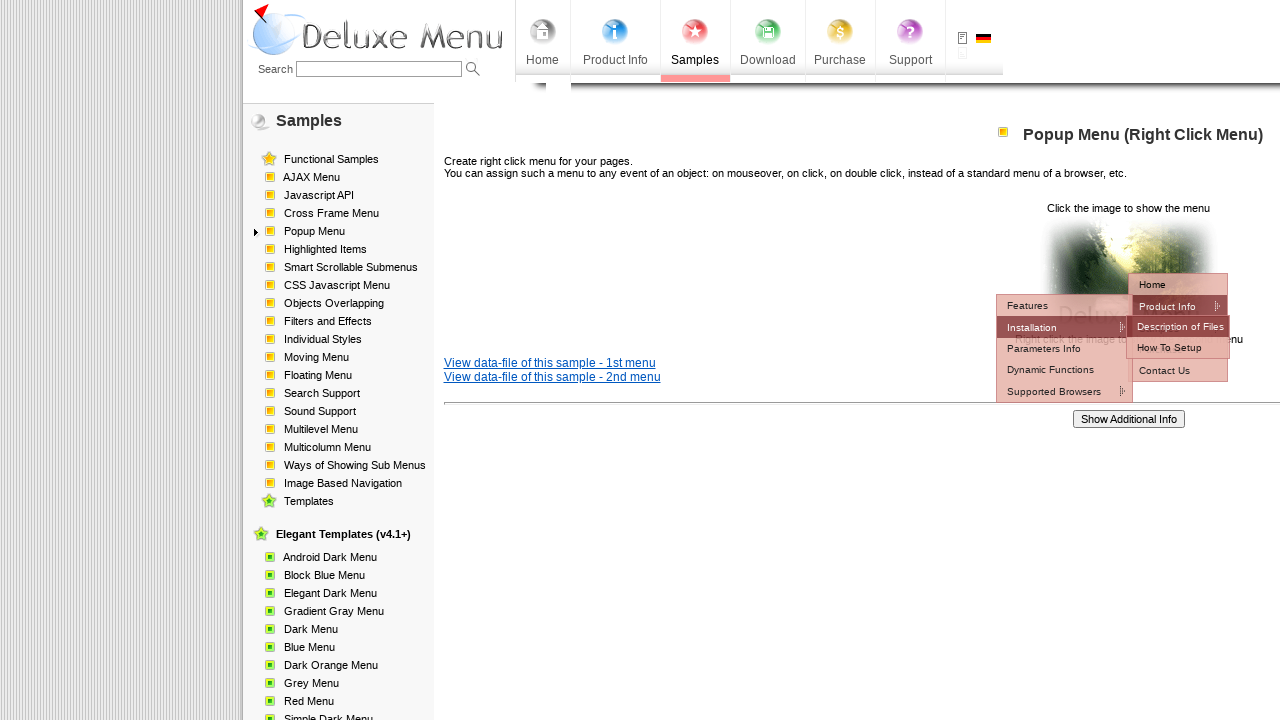

Clicked on 'Description' menu option at (1178, 326) on td #dm2m3i0tdT
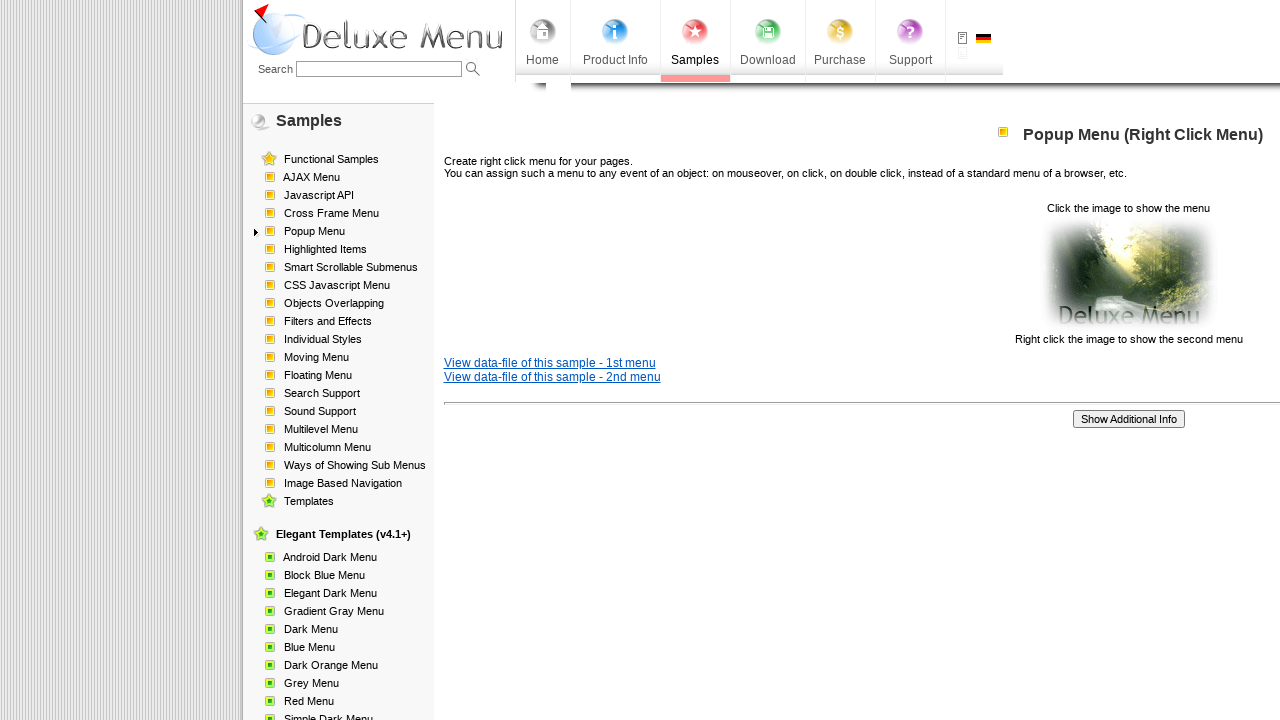

New page/tab opened after clicking Description
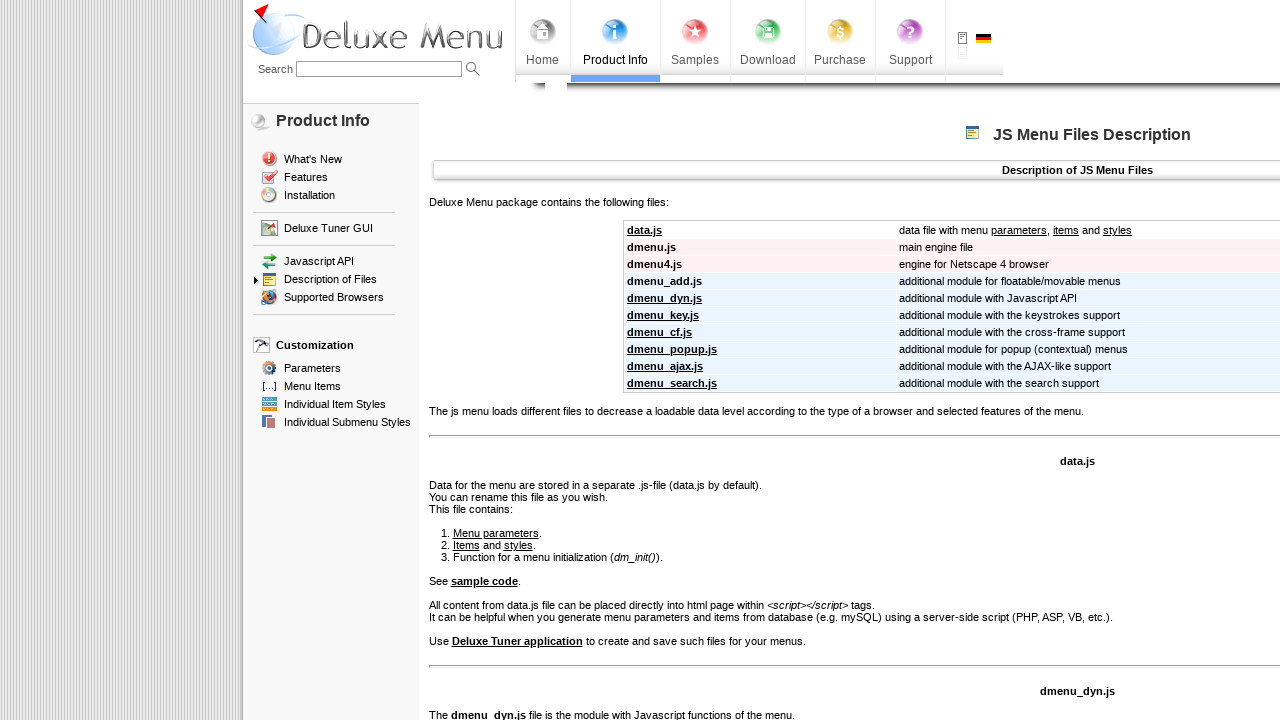

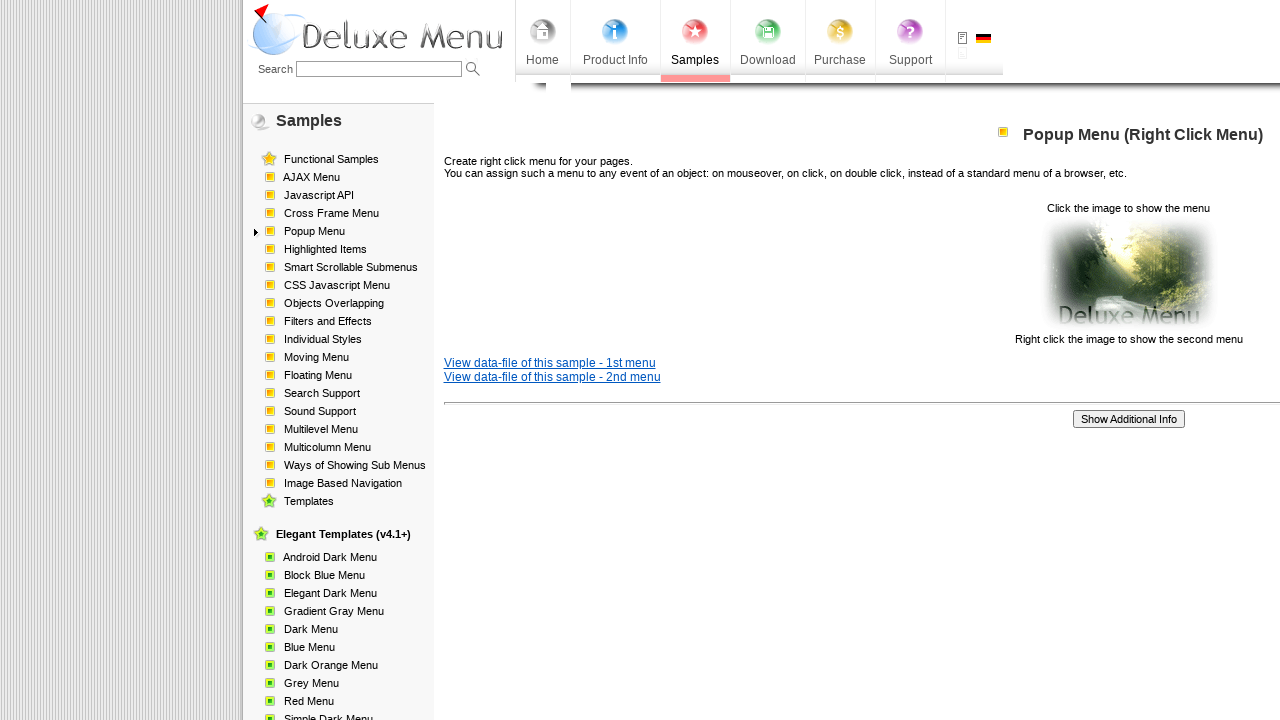